Tests select dropdown functionality by selecting an option by index from the old style select menu and verifying selection options

Starting URL: https://demoqa.com/select-menu

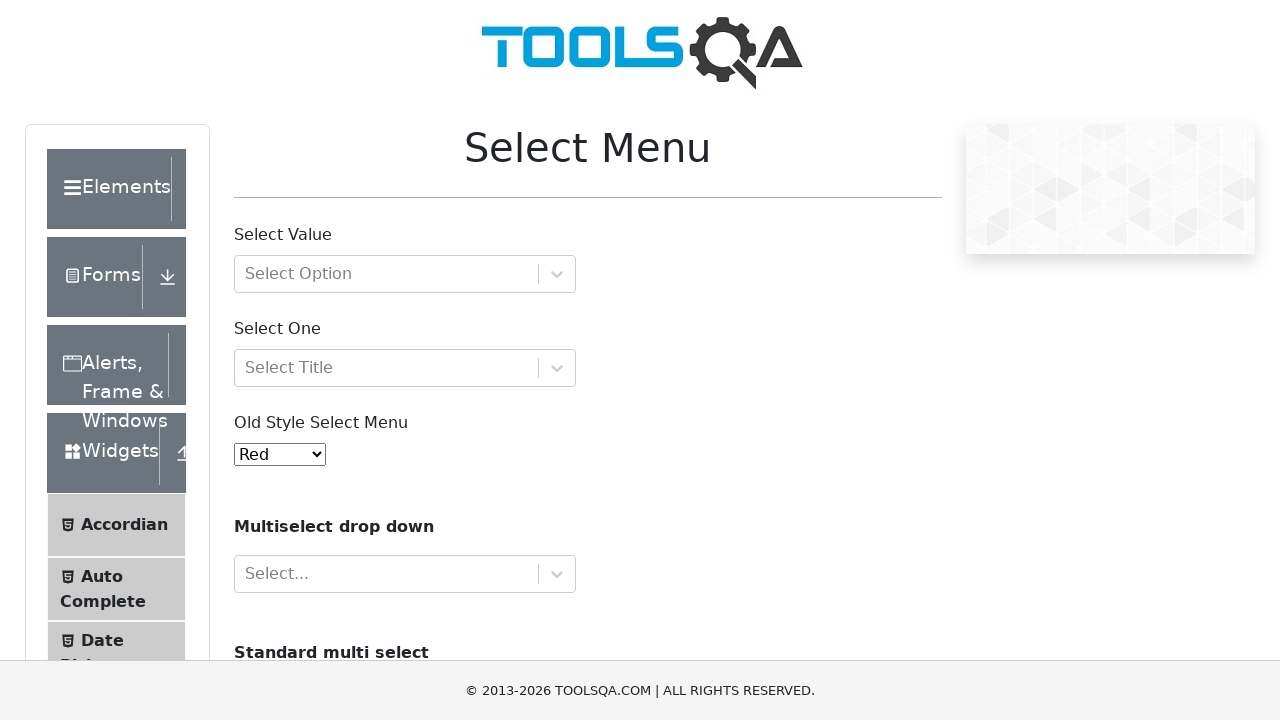

Old style select menu loaded and visible
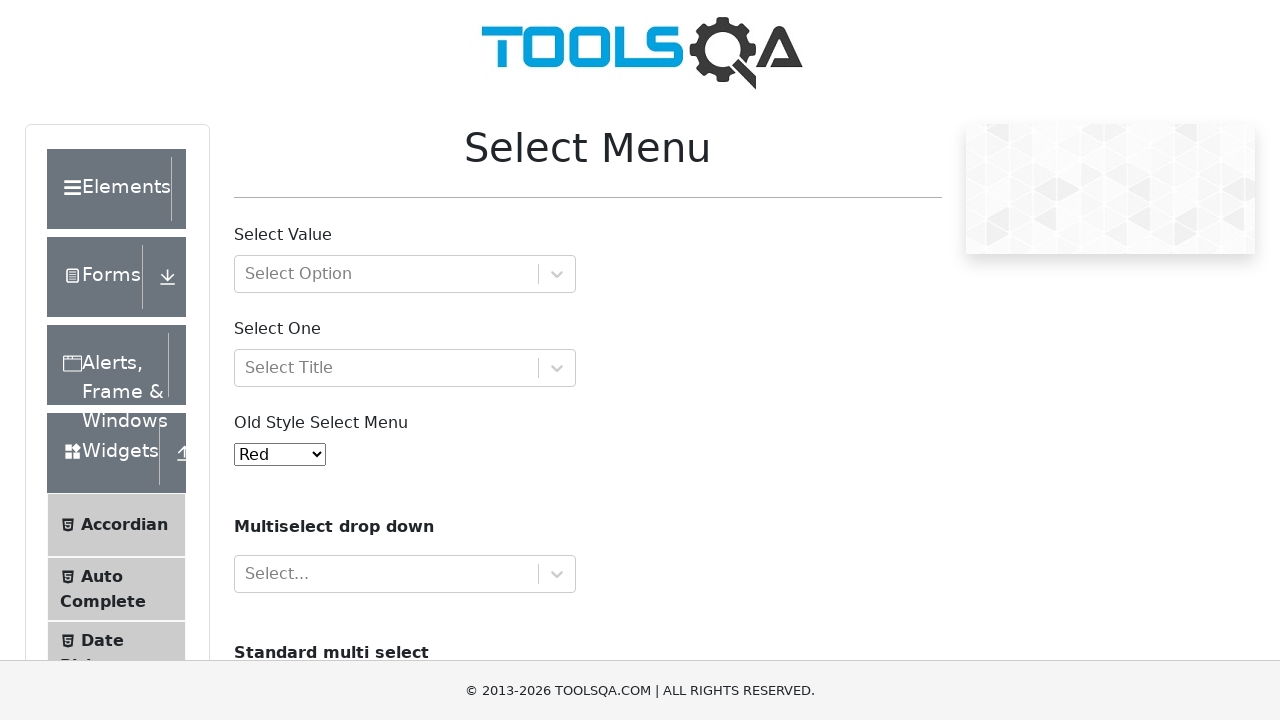

Selected option at index 3 (Purple) from the dropdown on #oldSelectMenu
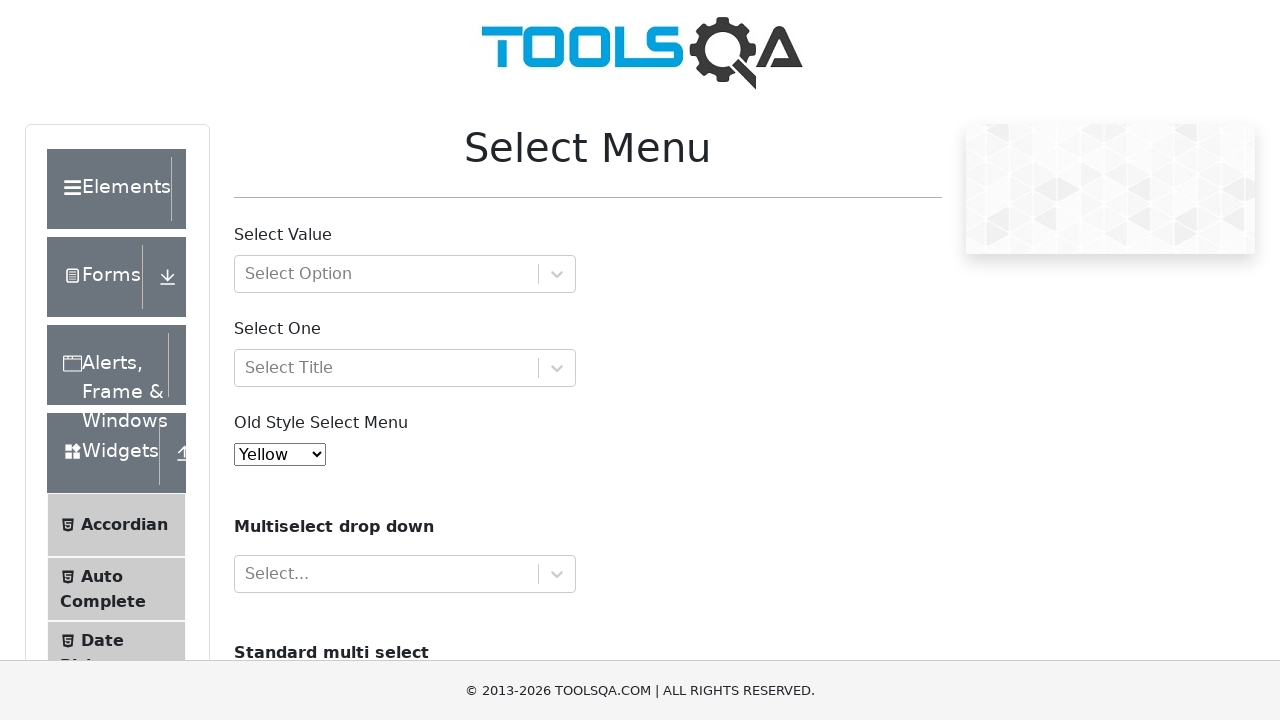

Verified that the selection was successfully applied (selectedIndex === 3)
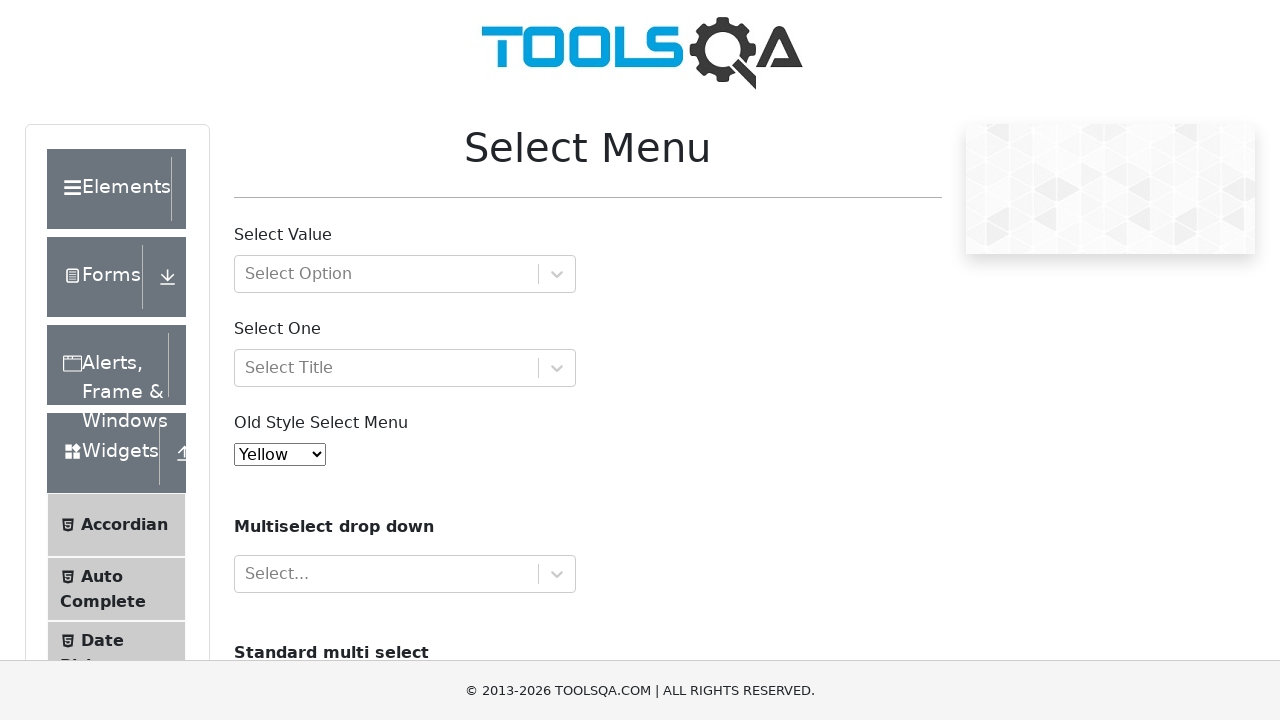

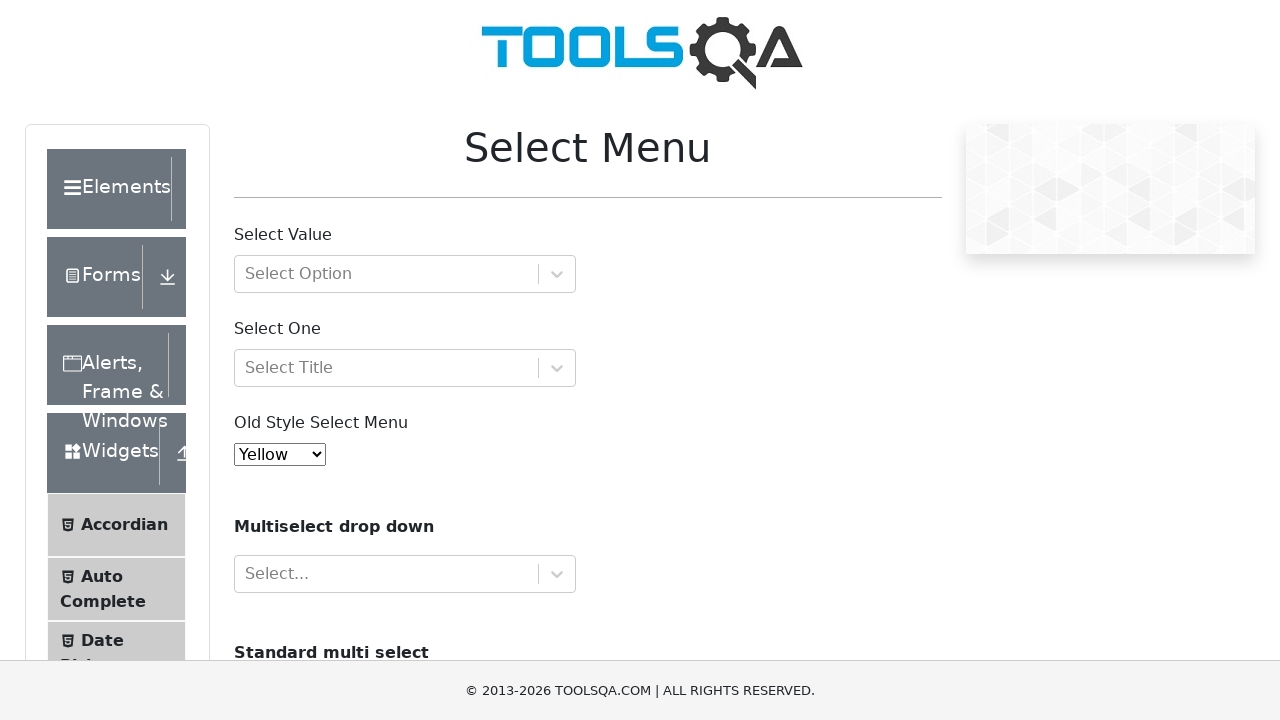